Navigates to a government design system page and selects a specific radio button option (Washington) from a group of historical figure options

Starting URL: https://designsystem.digital.gov/components/radio-buttons/

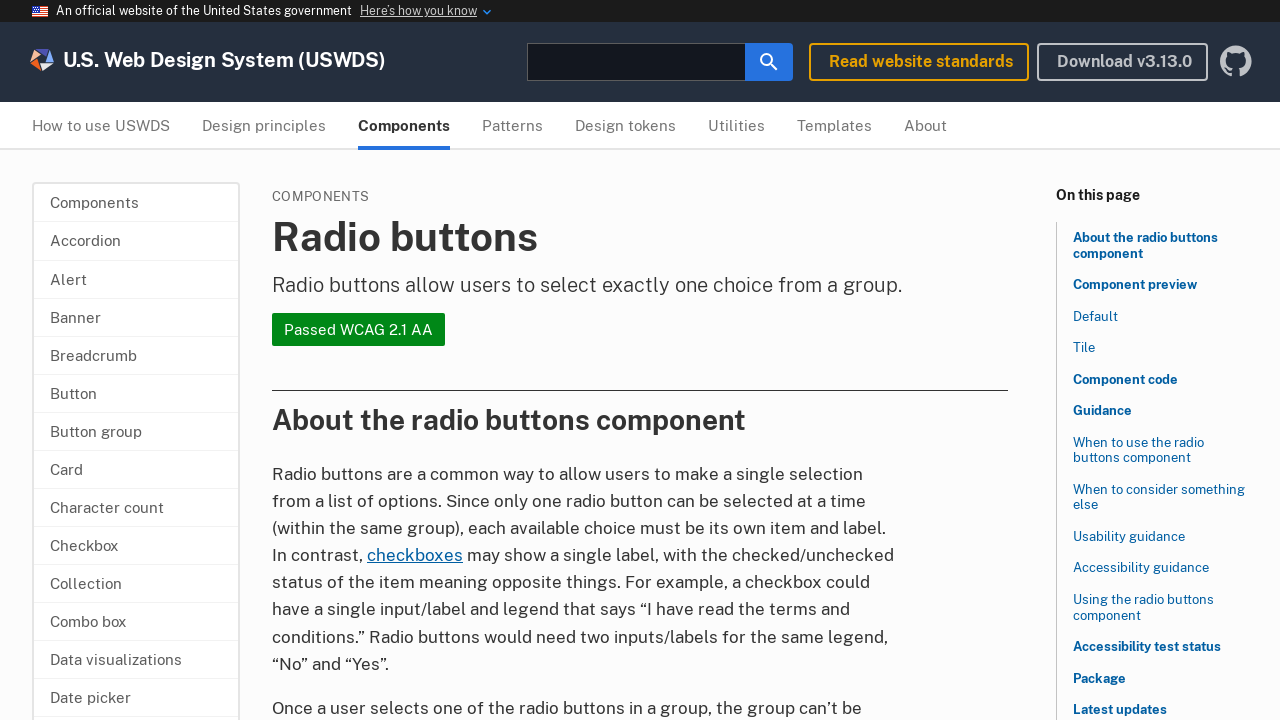

Navigated to government design system radio buttons page
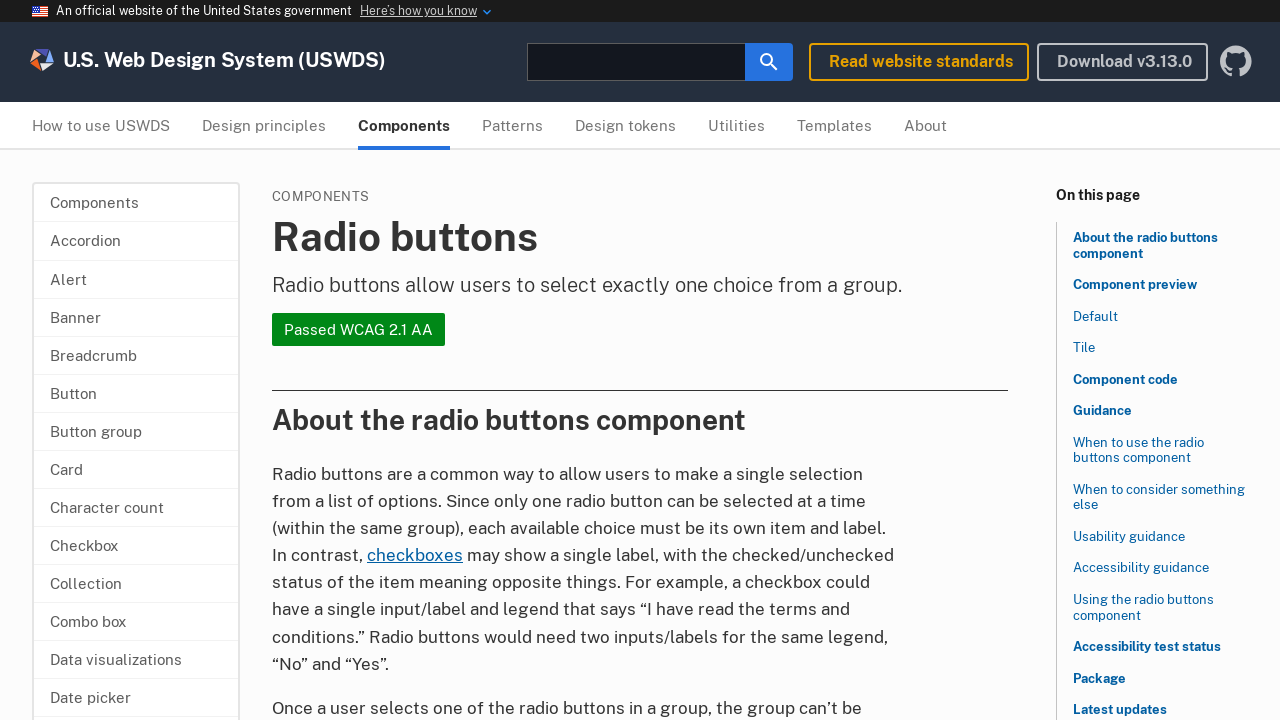

Located all radio button labels
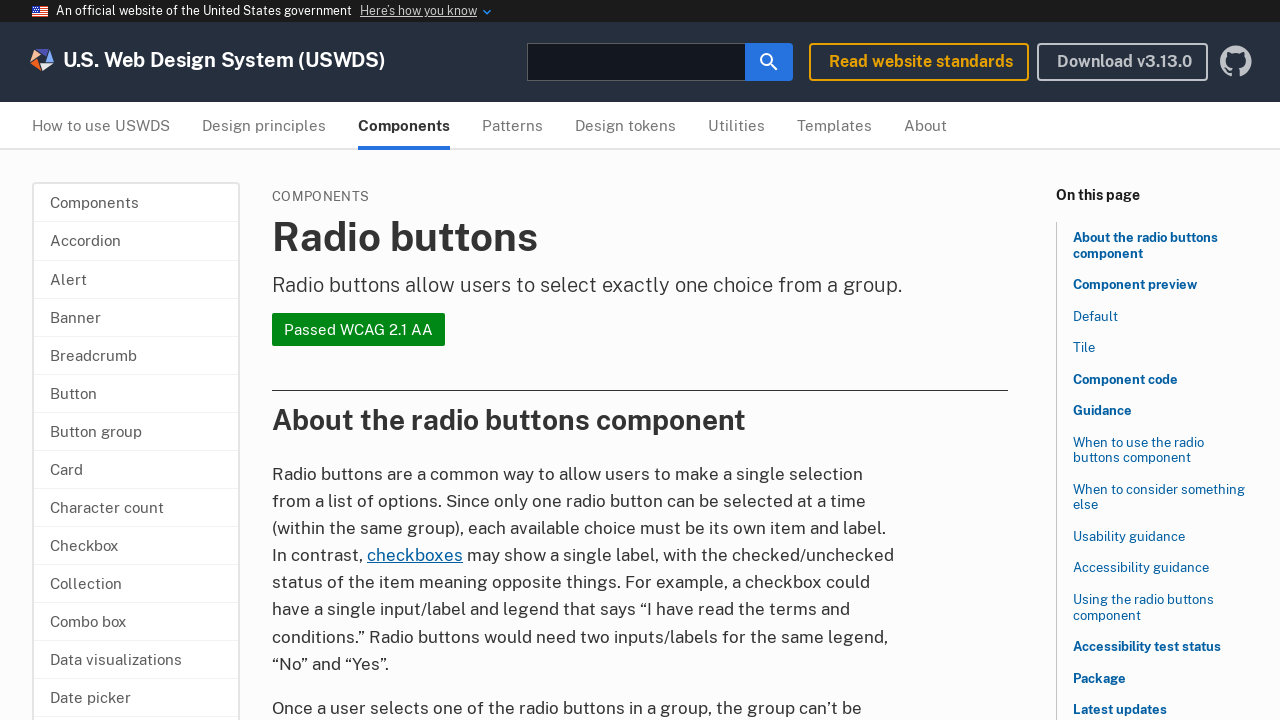

Selected Washington radio button from historical figures options at (384, 361) on label.usa-radio__label >> nth=2
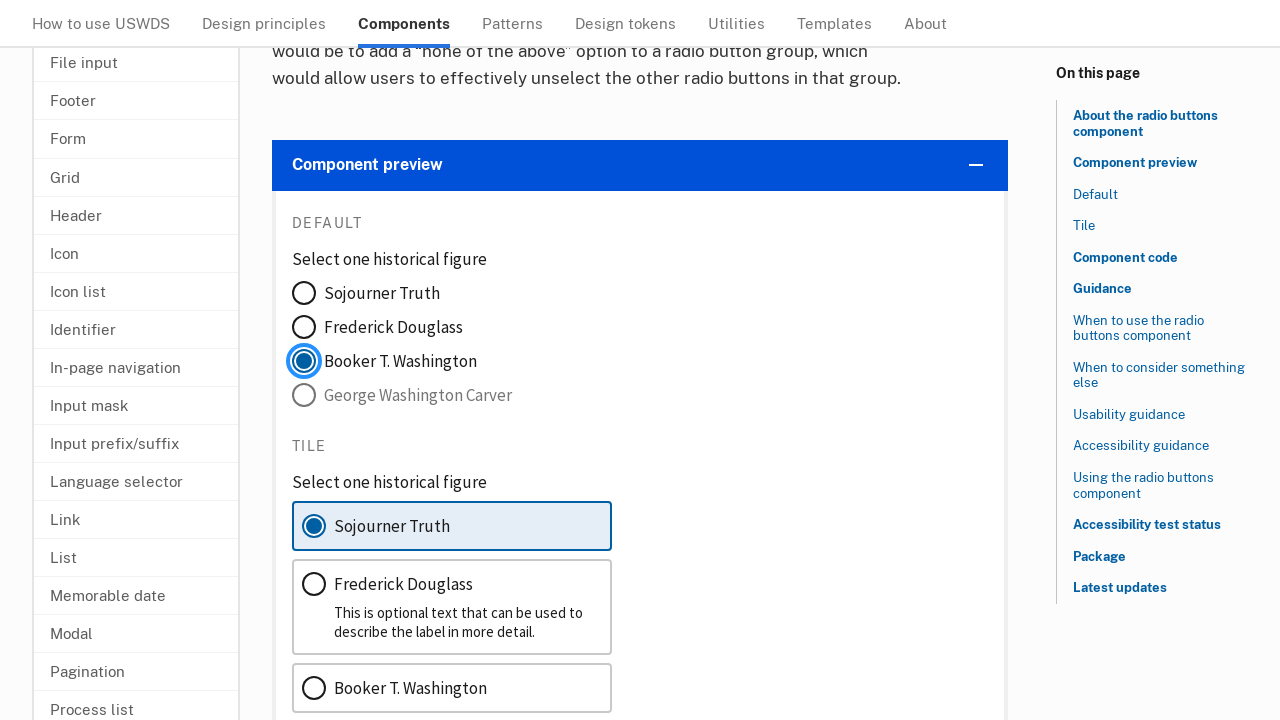

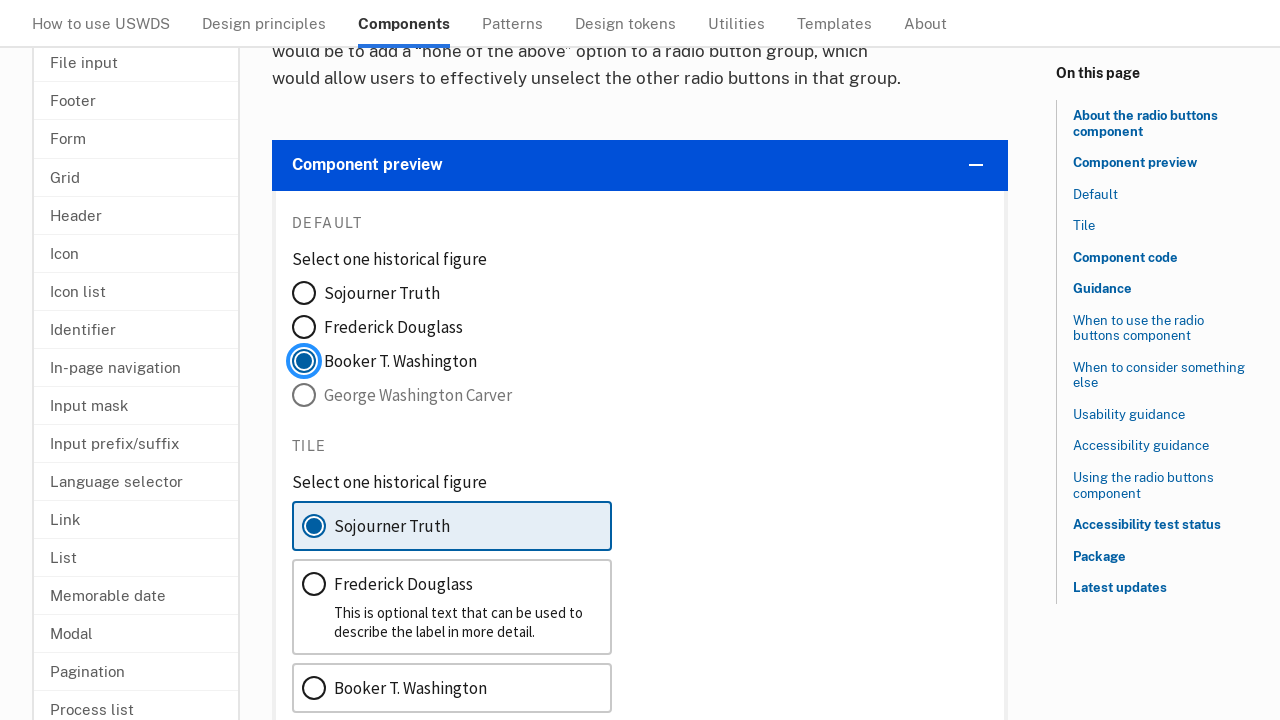